Tests that the OpenCart homepage loads correctly and displays the navigation menu with expected options like "Desktops"

Starting URL: http://opencart.abstracta.us/

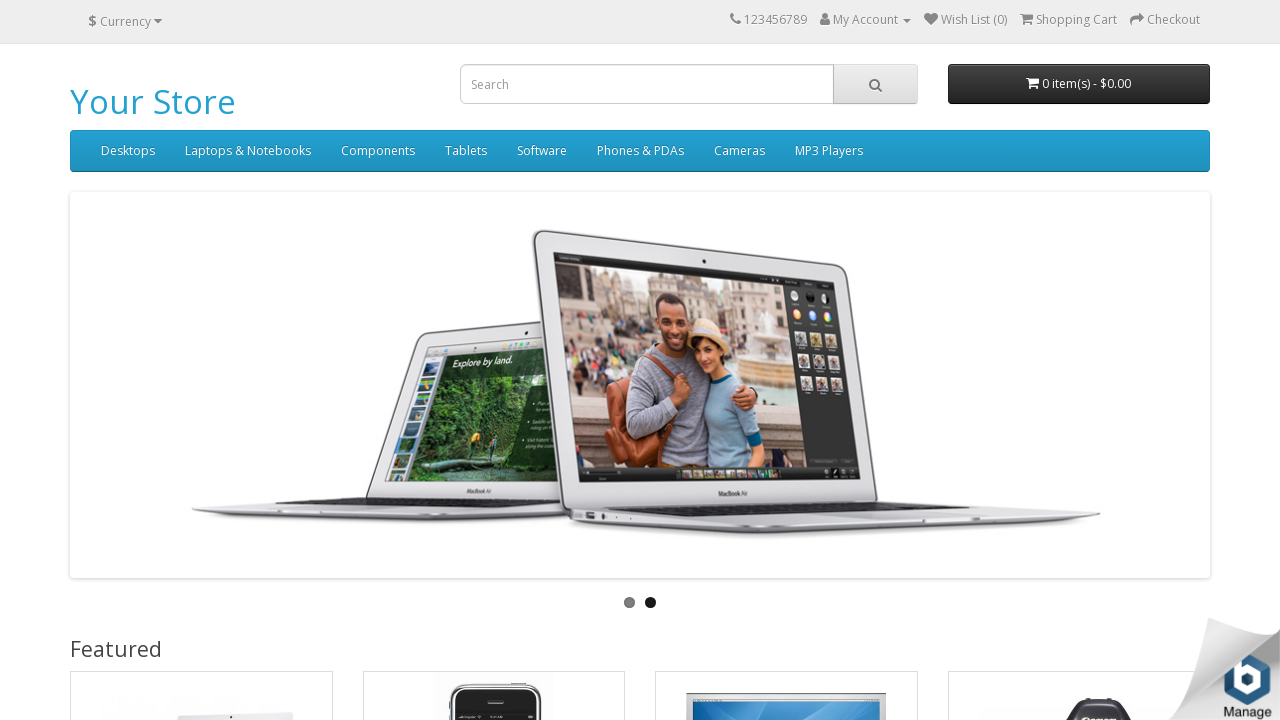

Waited for store header section to load
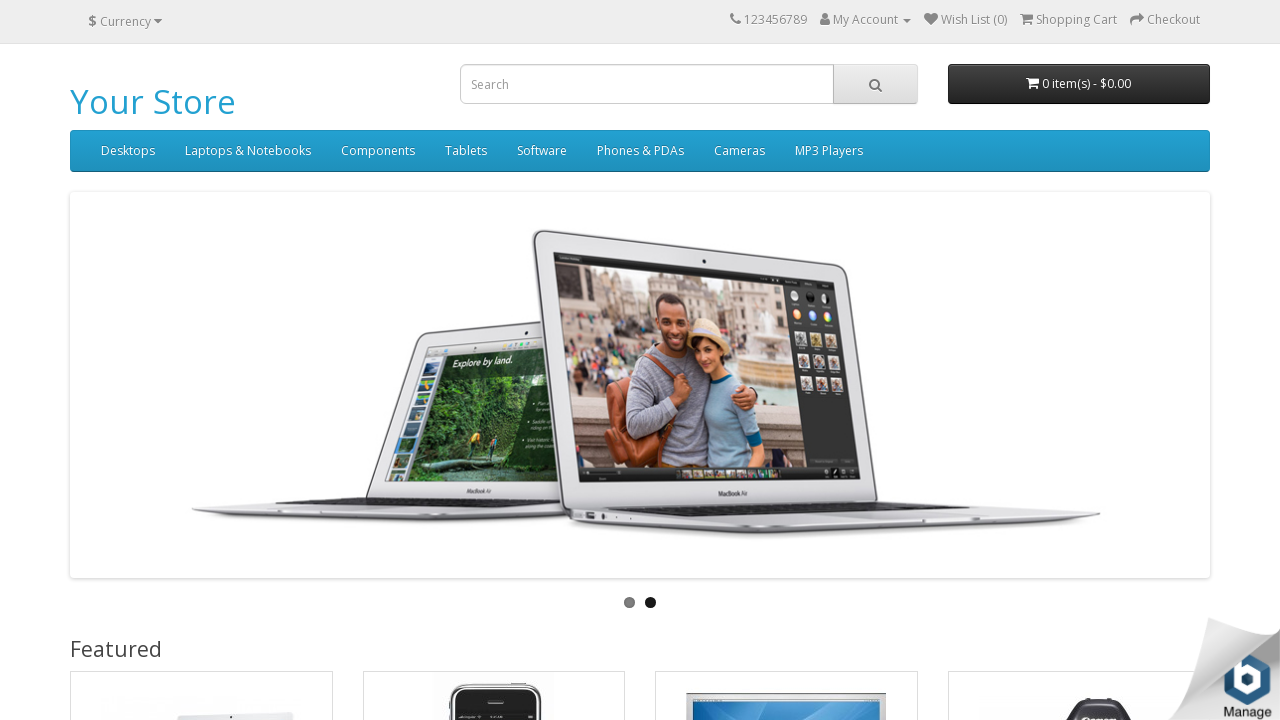

Retrieved 'Your Store' text content from header
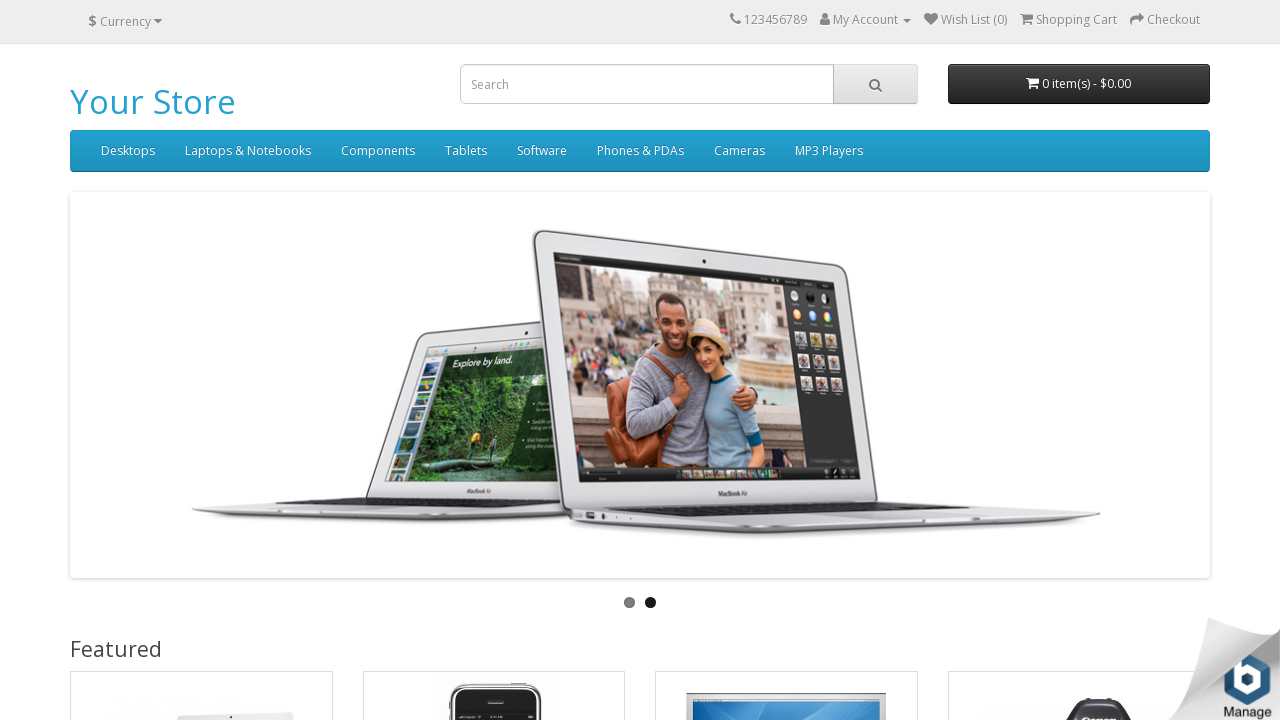

Verified 'Your Store' text is present in page header
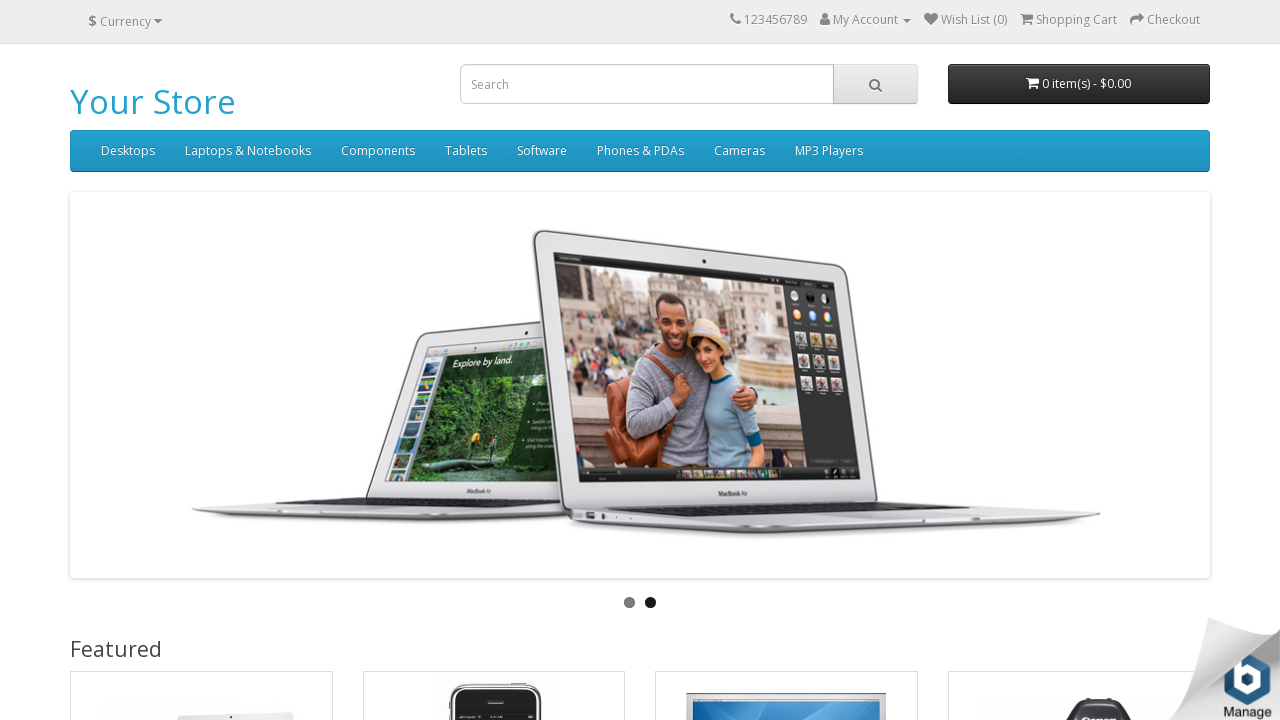

Waited for navigation menu to load
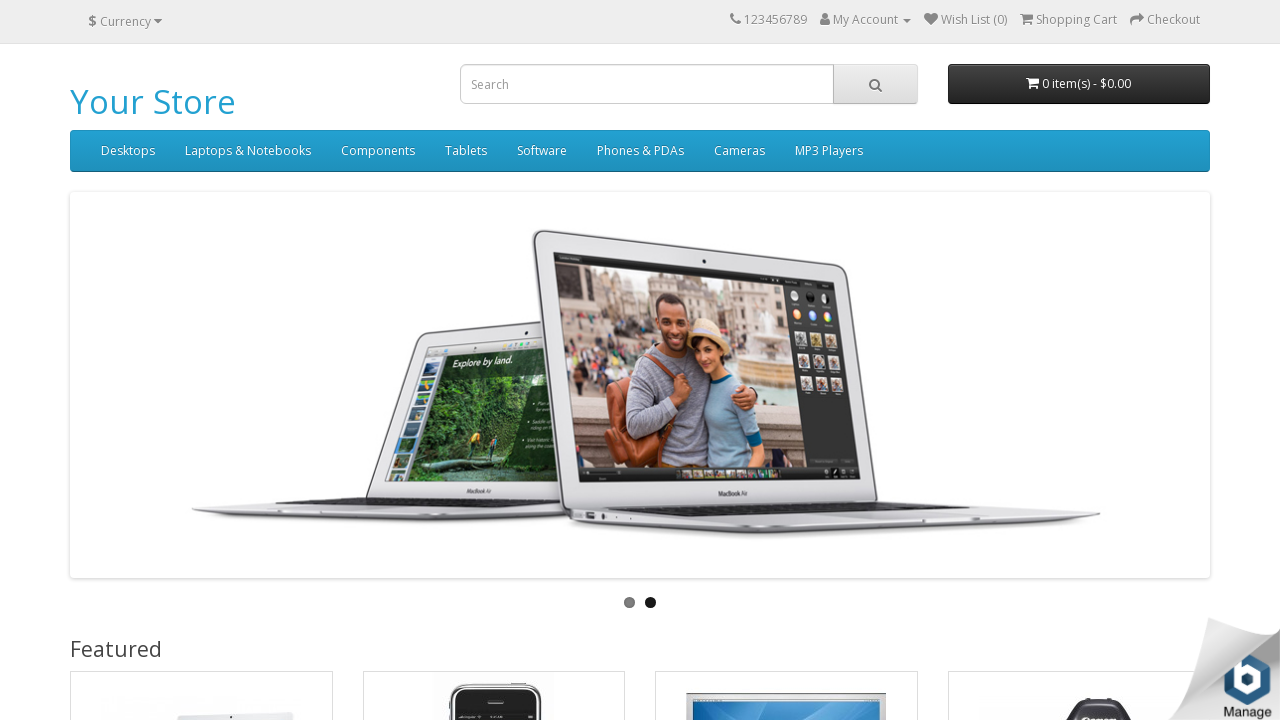

Retrieved navigation menu text content
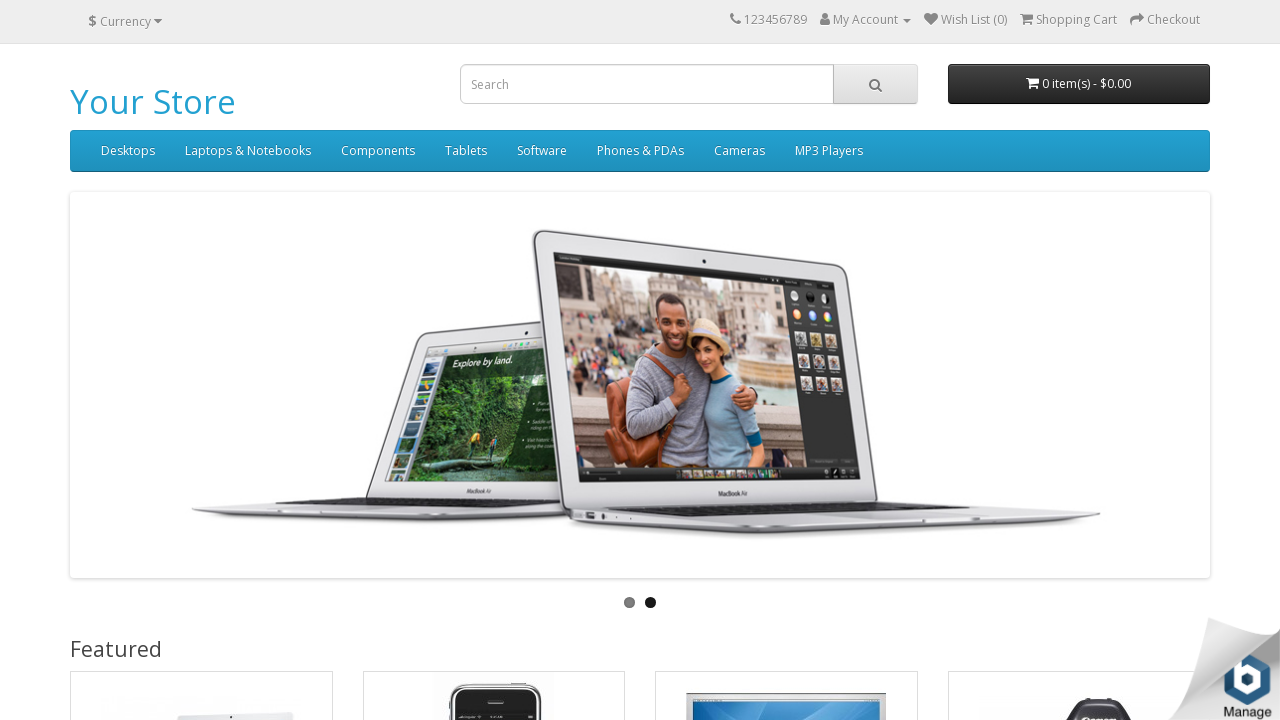

Verified 'Desktops' option is present in navigation menu
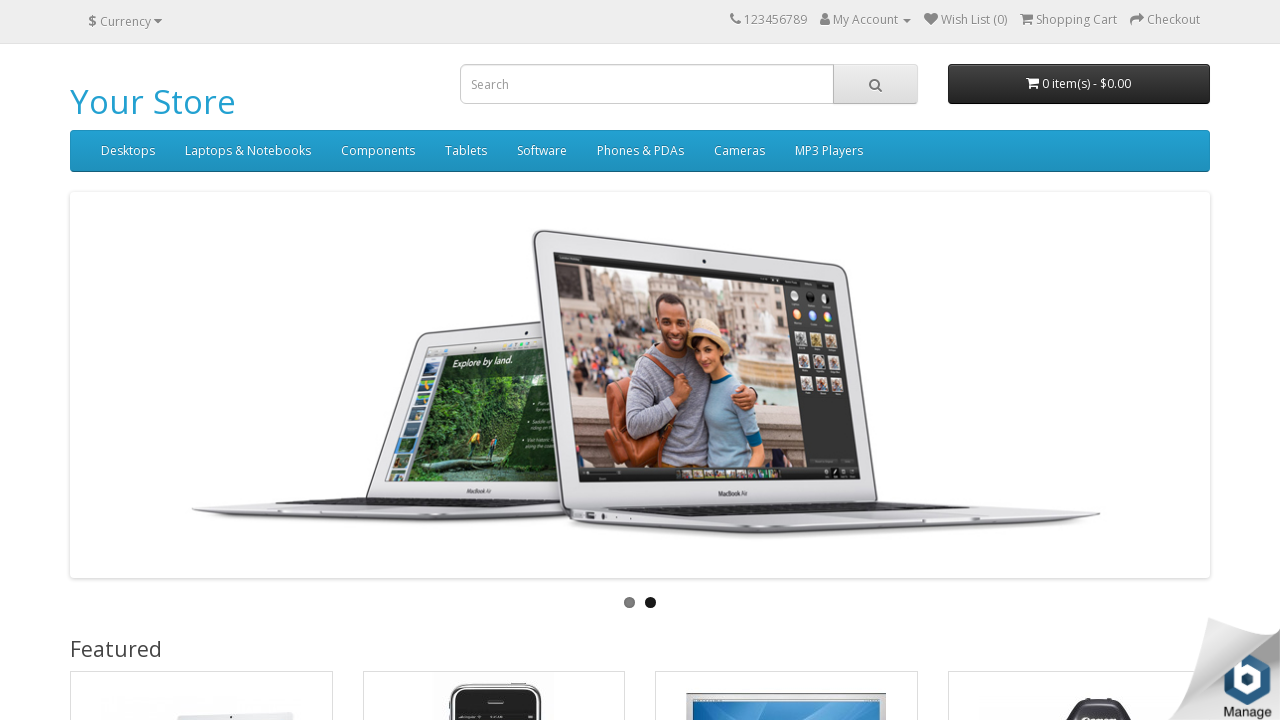

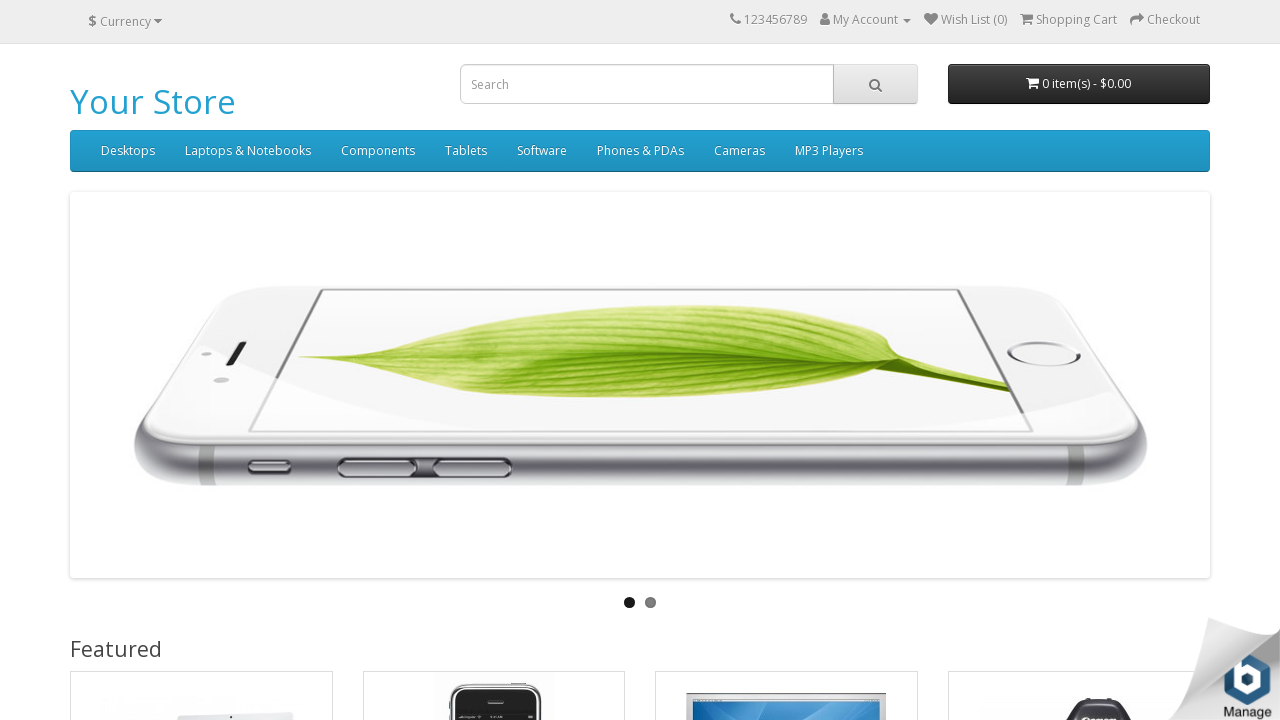